Verifies the homepage title of the Mortgage Calculator website matches the expected title "Mortgage Calculator"

Starting URL: https://www.mortgagecalculator.org/

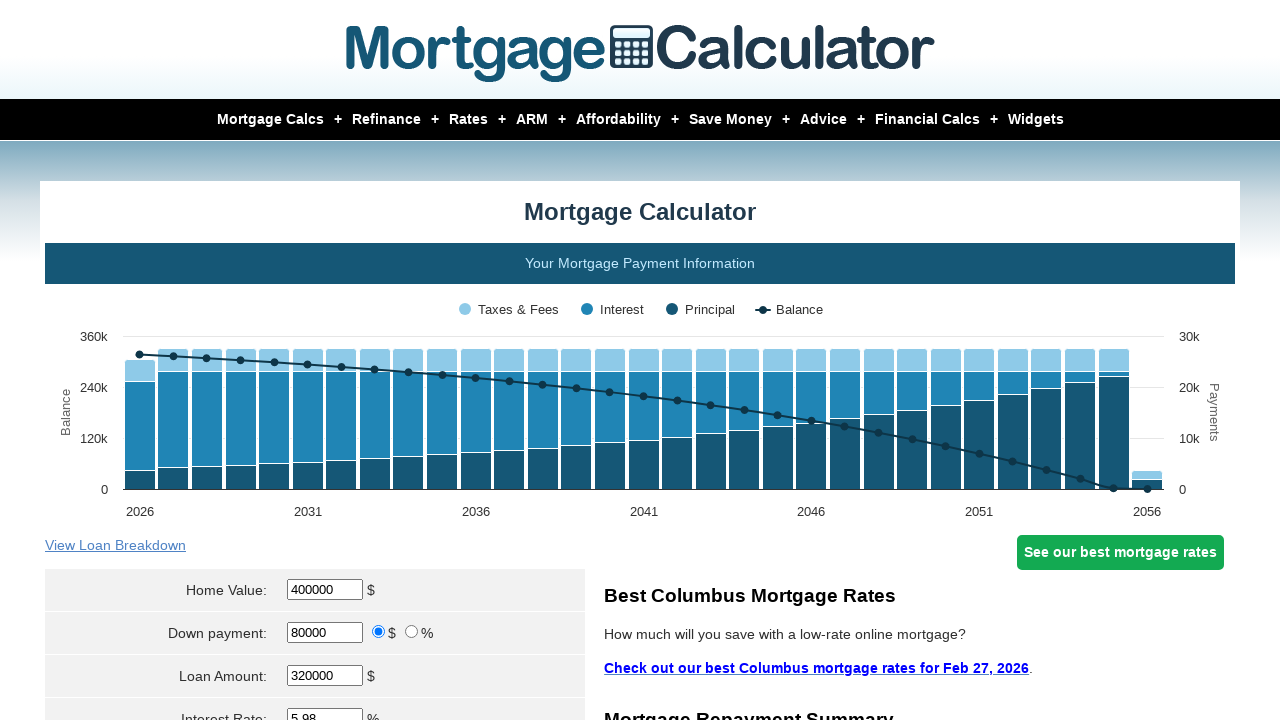

Navigated to Mortgage Calculator homepage
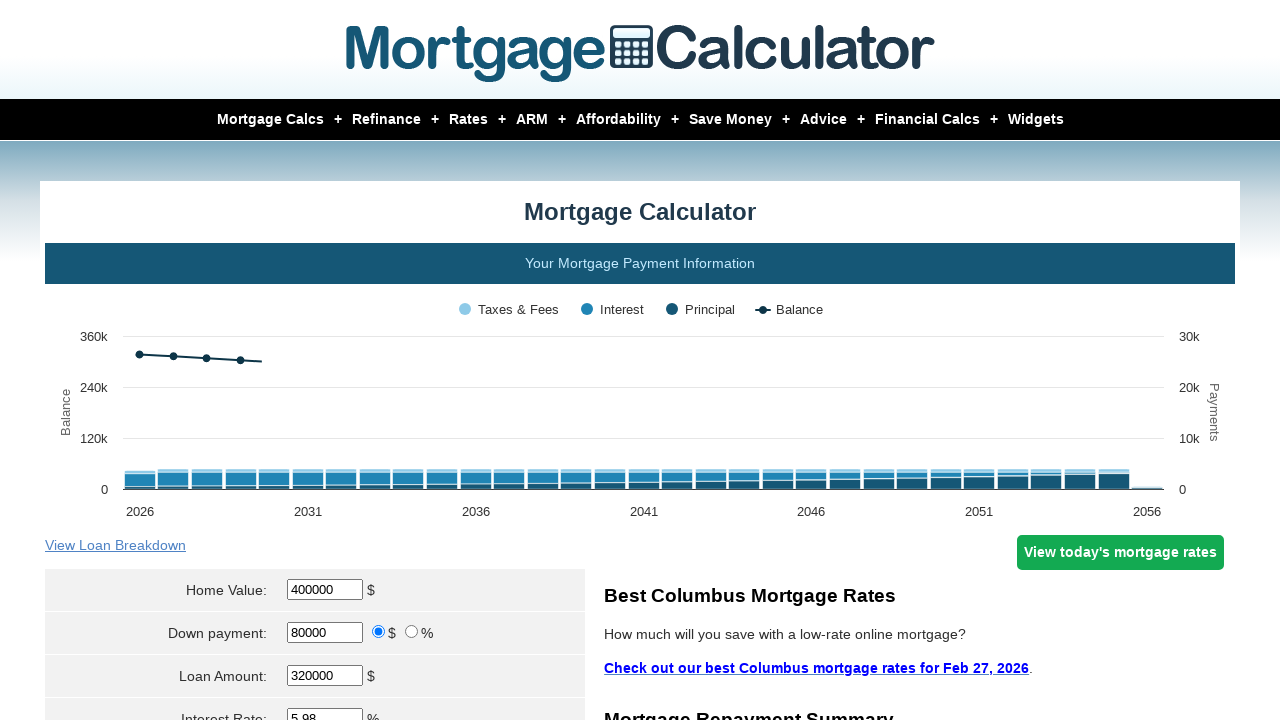

Verified homepage title matches 'Mortgage Calculator'
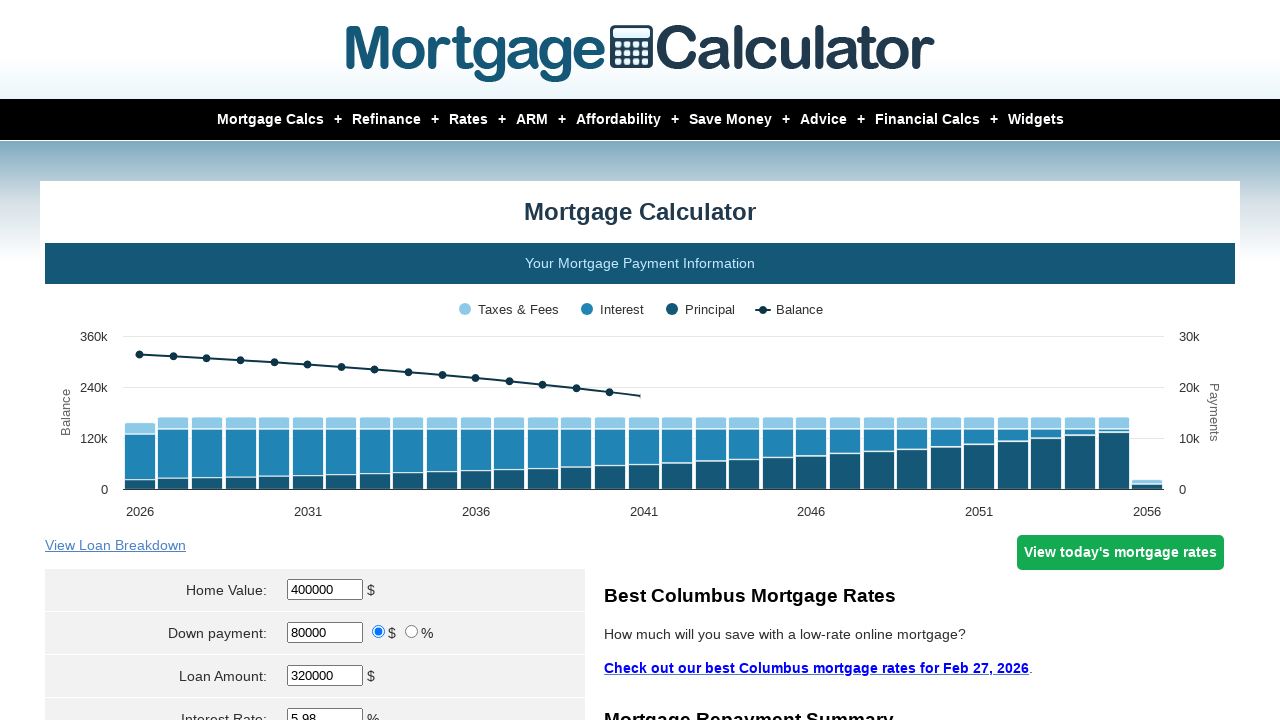

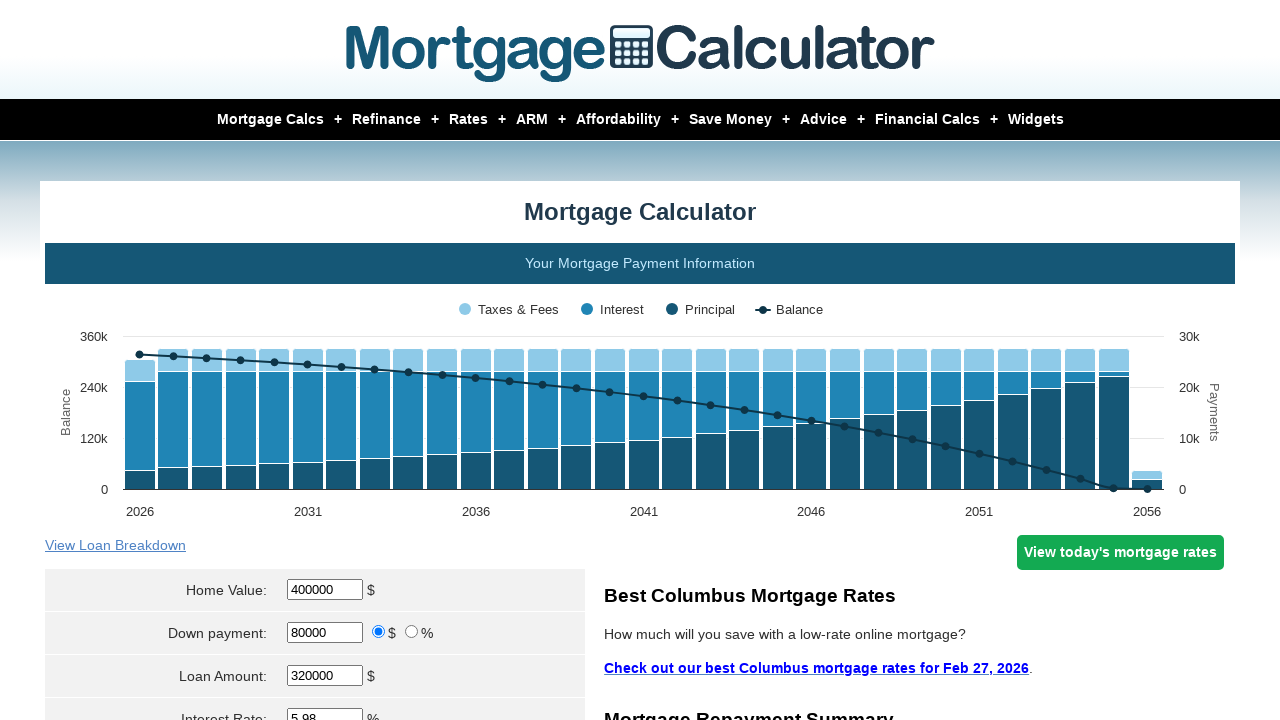